Tests that edits are saved when the input field loses focus (blur event)

Starting URL: https://demo.playwright.dev/todomvc

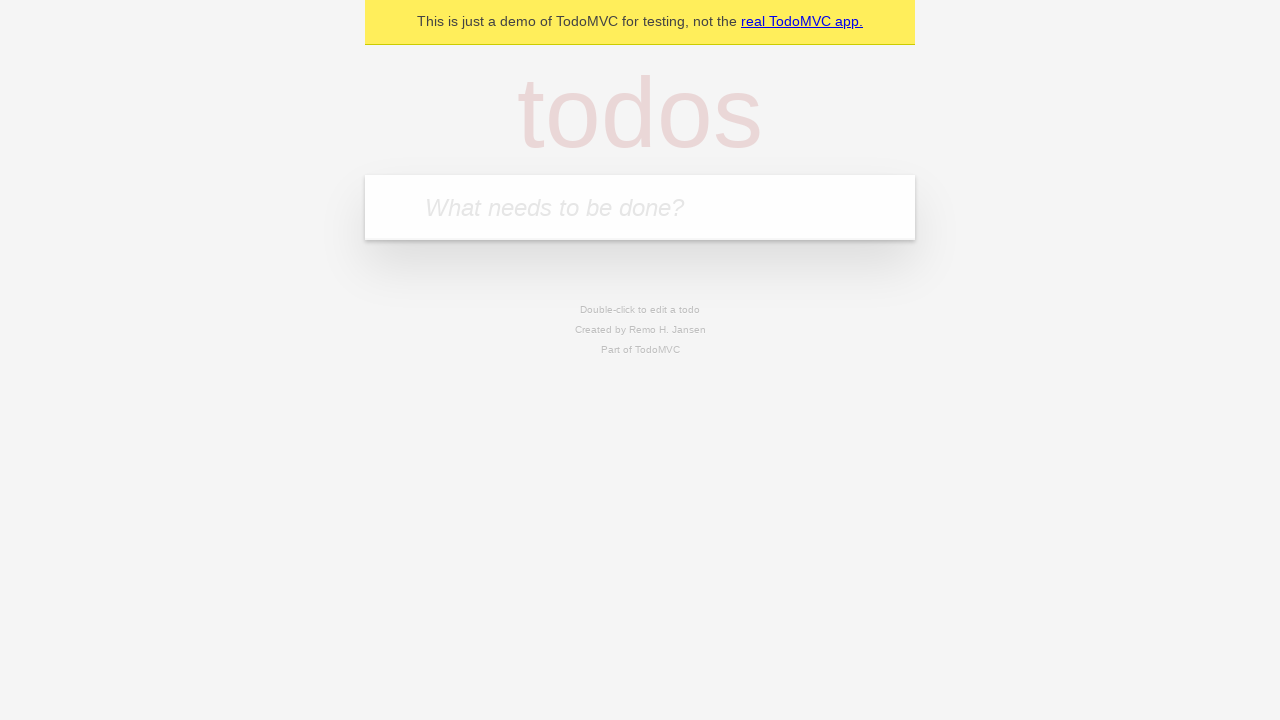

Located the 'What needs to be done?' input field
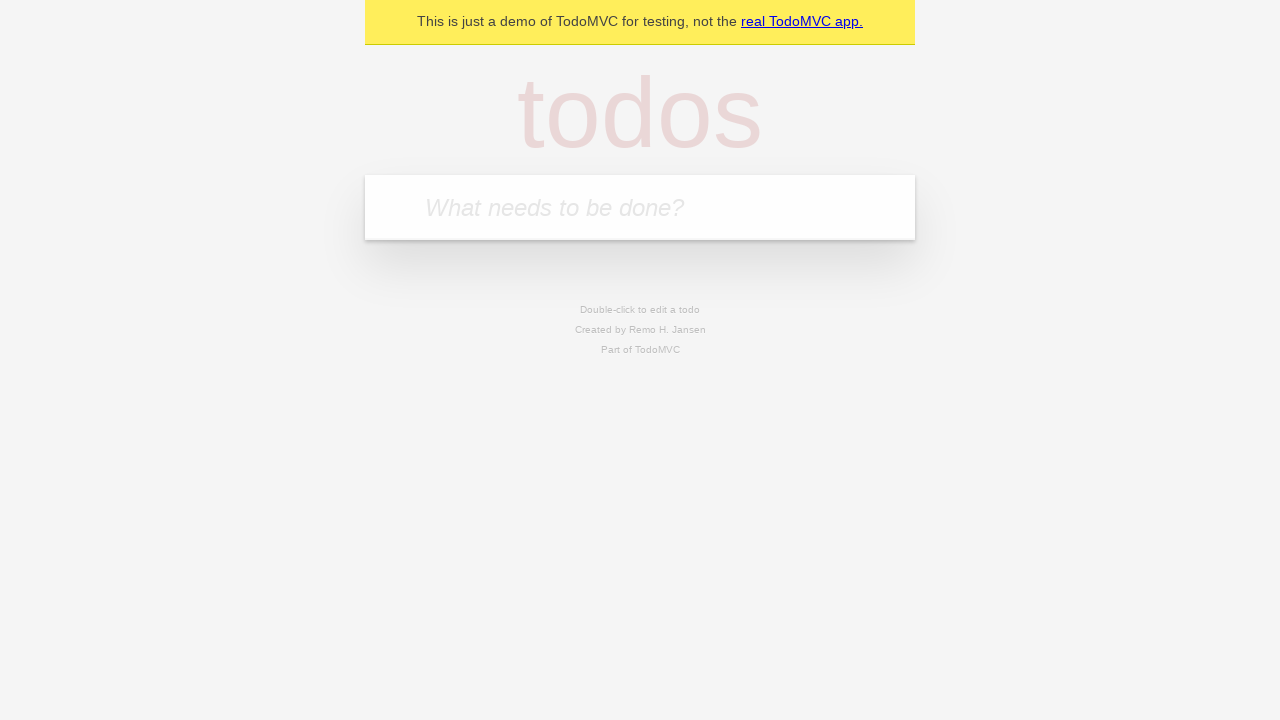

Filled first todo with 'buy some cheese' on internal:attr=[placeholder="What needs to be done?"i]
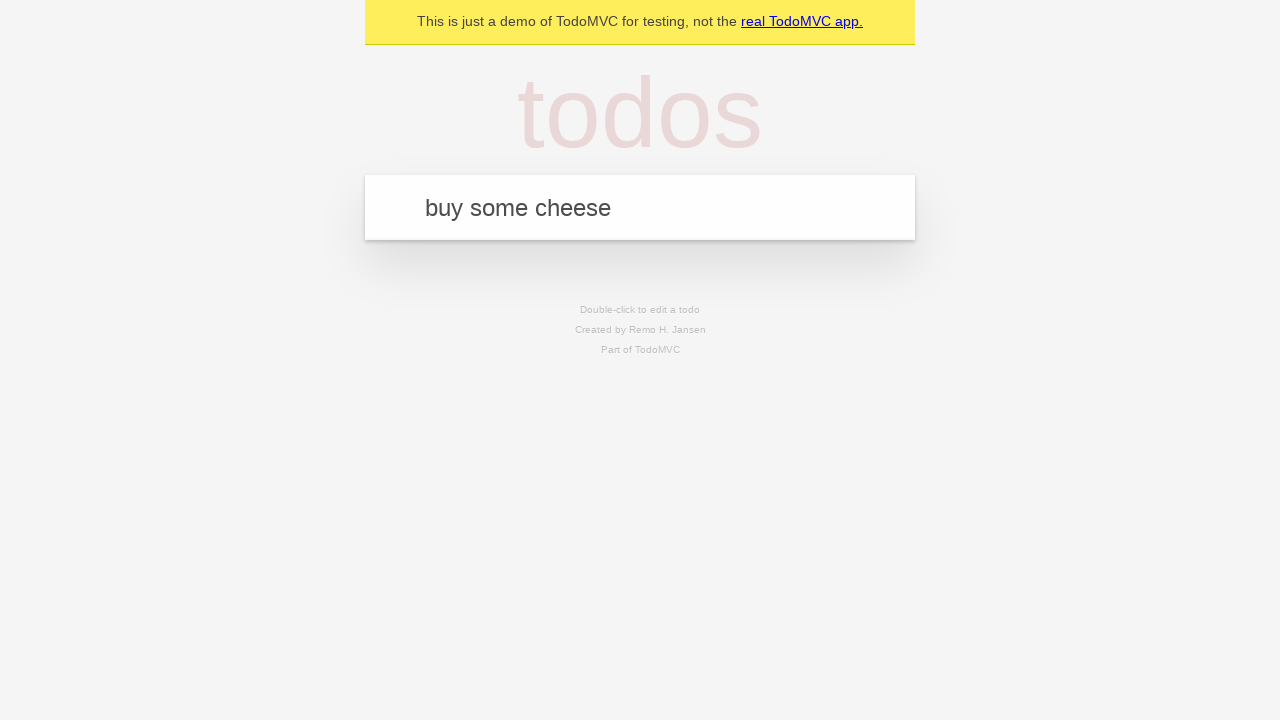

Pressed Enter to create first todo on internal:attr=[placeholder="What needs to be done?"i]
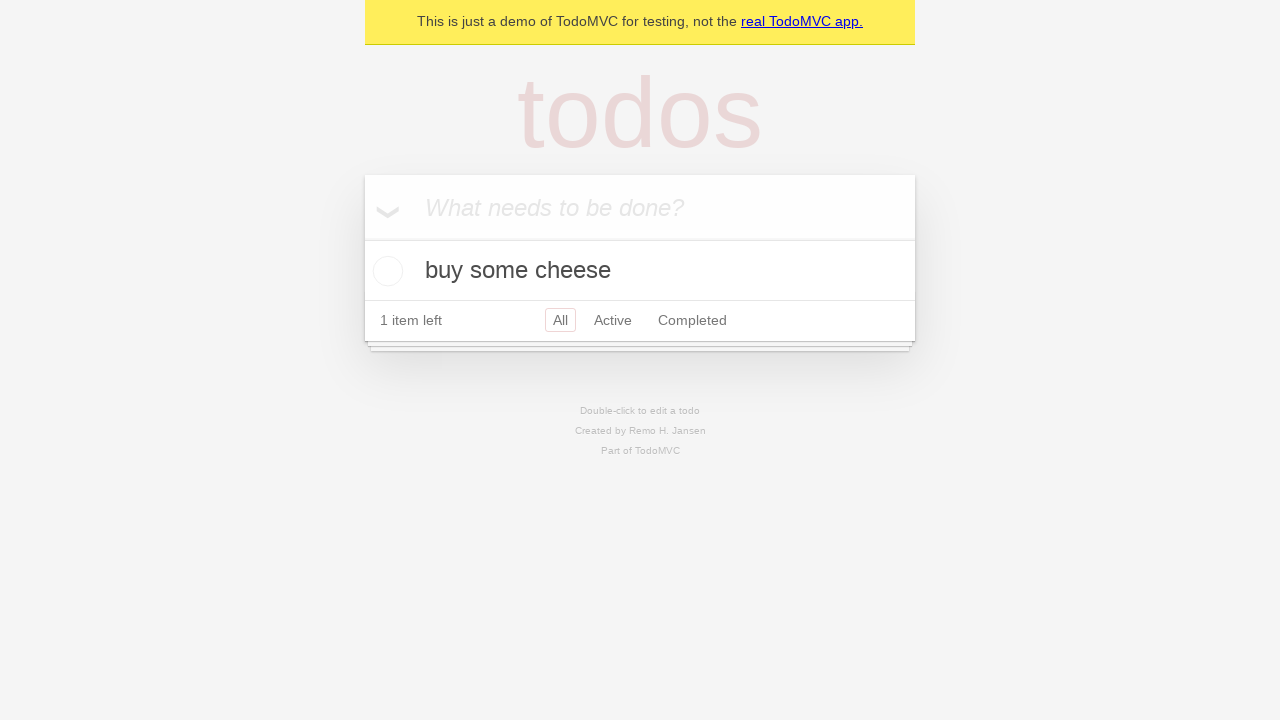

Filled second todo with 'feed the cat' on internal:attr=[placeholder="What needs to be done?"i]
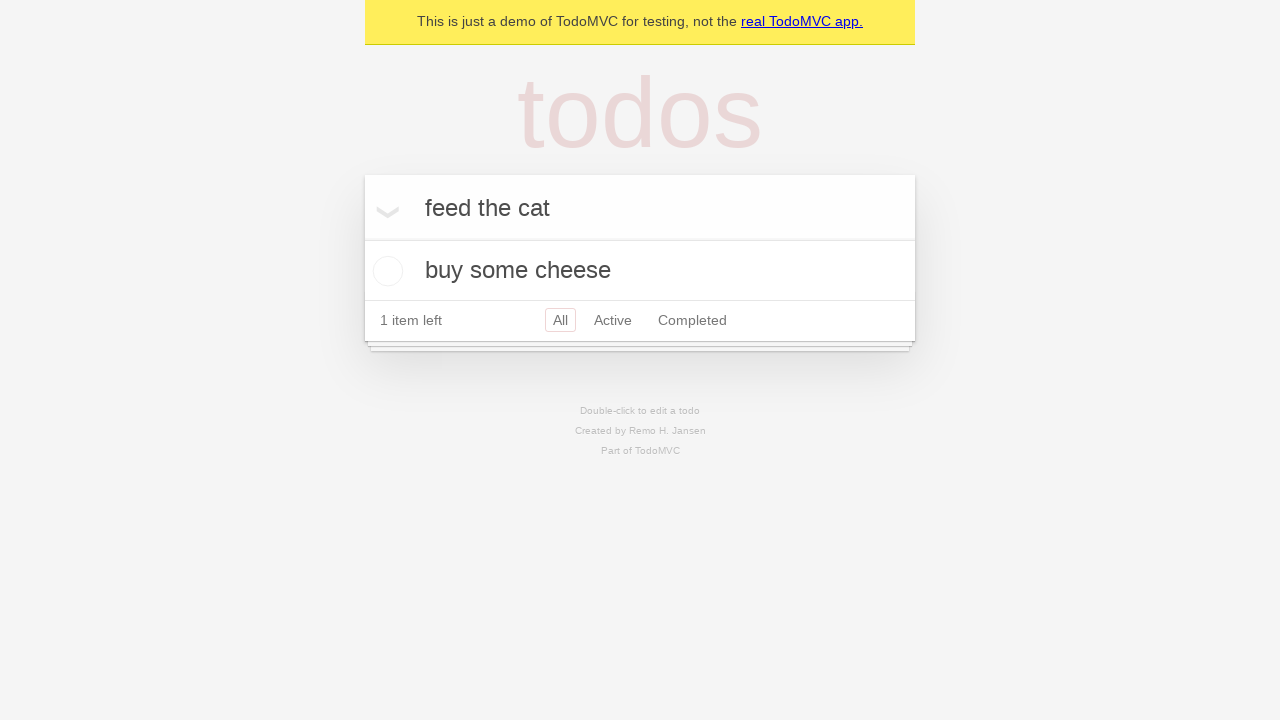

Pressed Enter to create second todo on internal:attr=[placeholder="What needs to be done?"i]
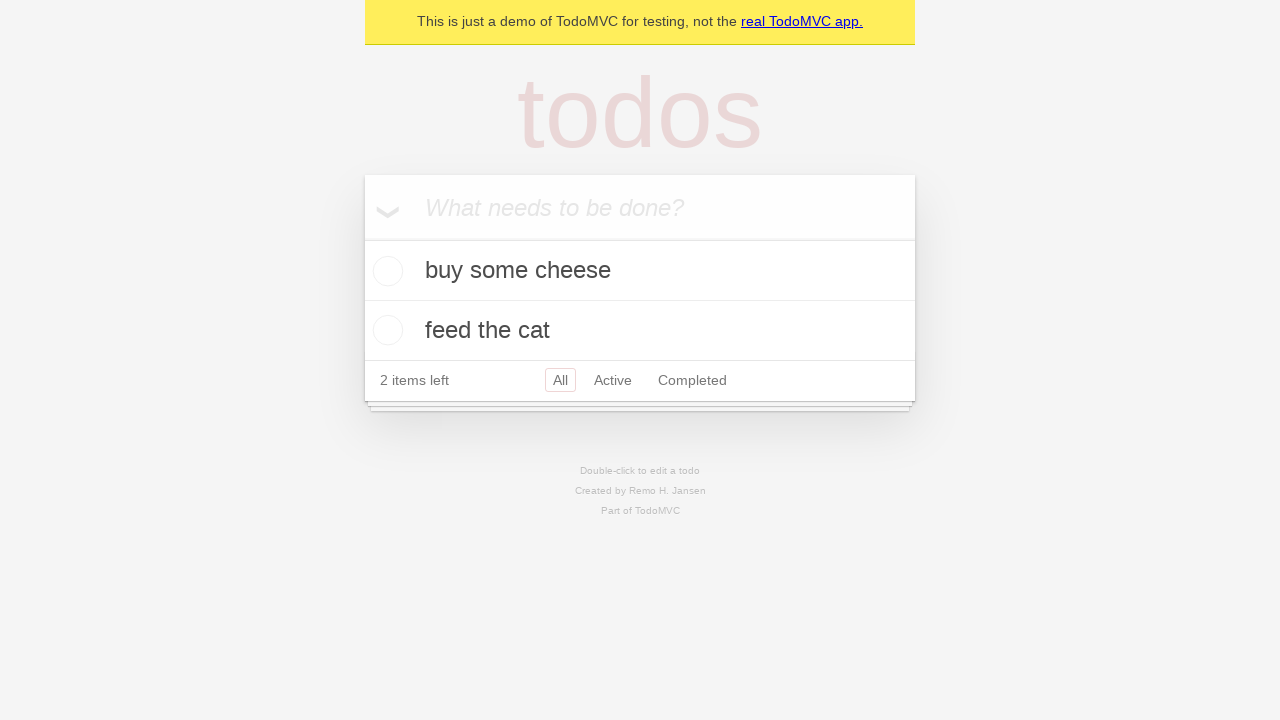

Filled third todo with 'book a doctors appointment' on internal:attr=[placeholder="What needs to be done?"i]
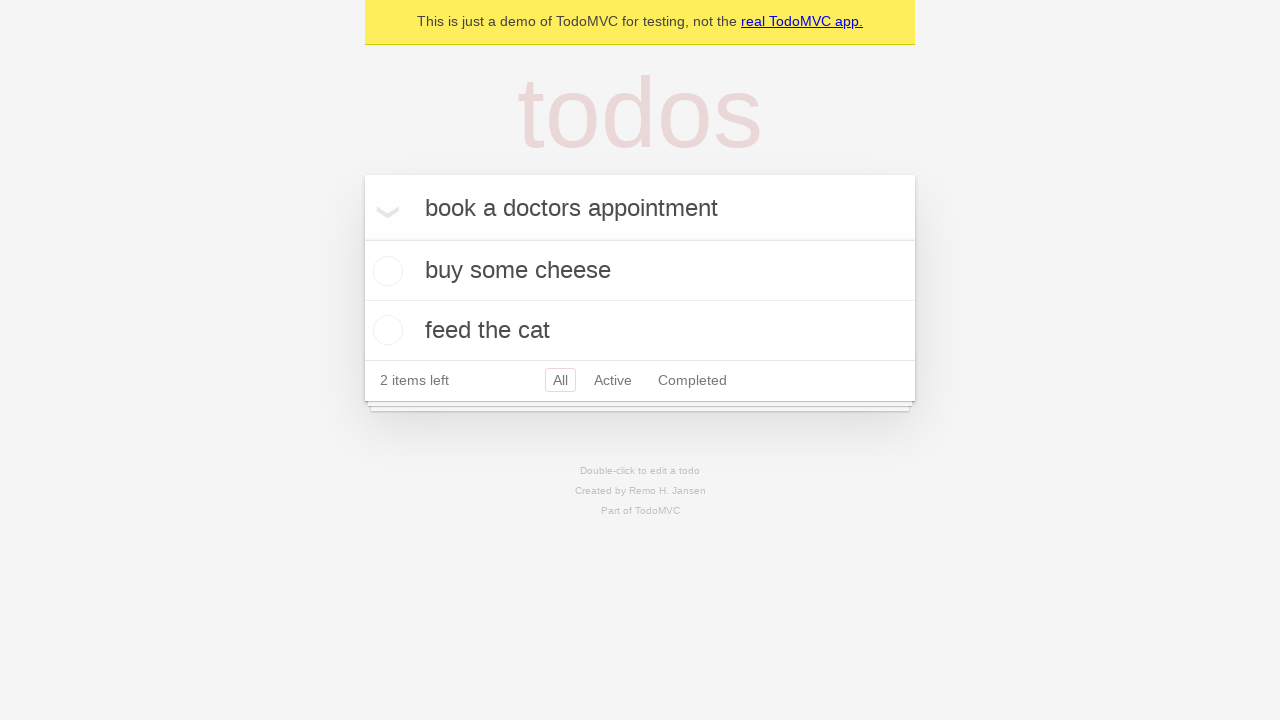

Pressed Enter to create third todo on internal:attr=[placeholder="What needs to be done?"i]
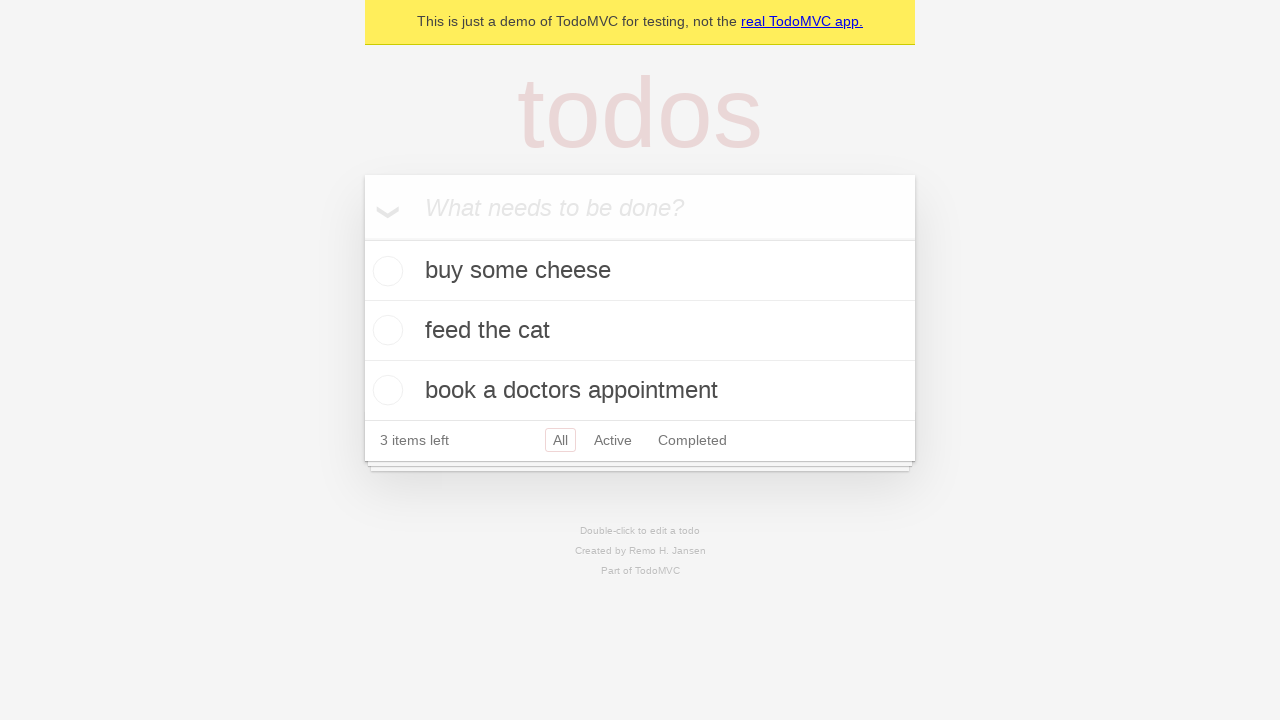

Located all todo items
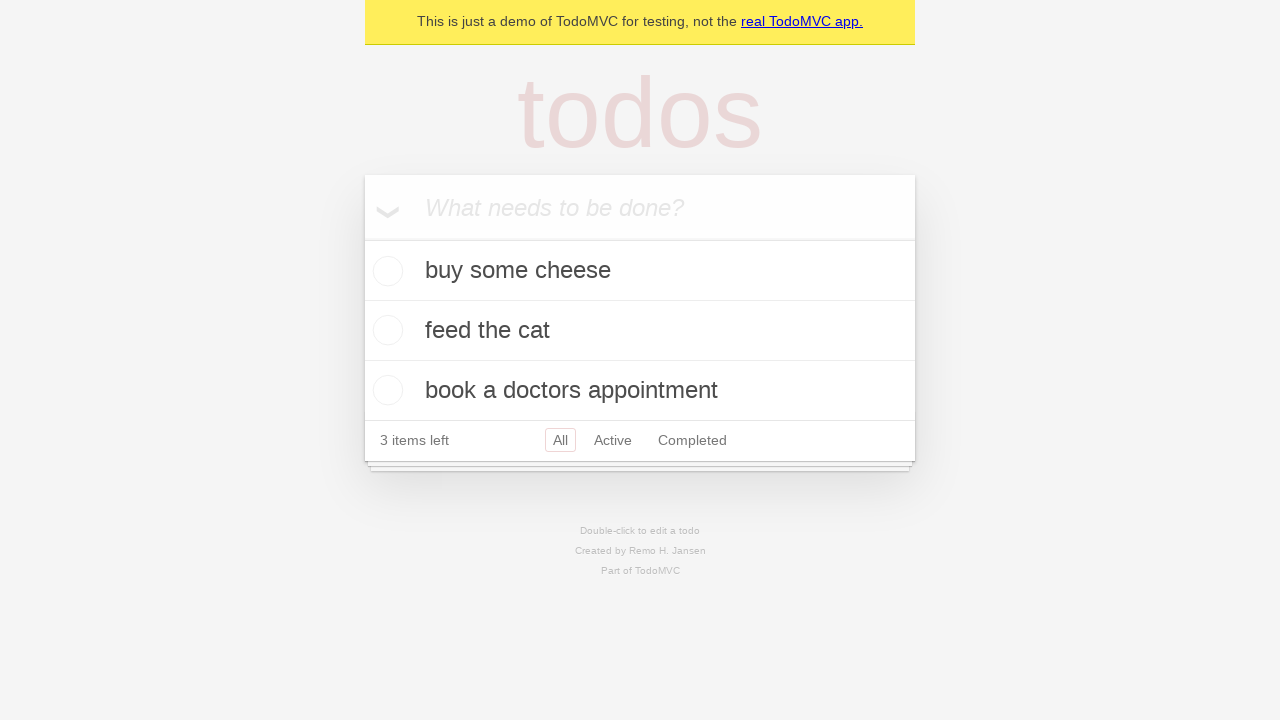

Waited for third todo item to be visible
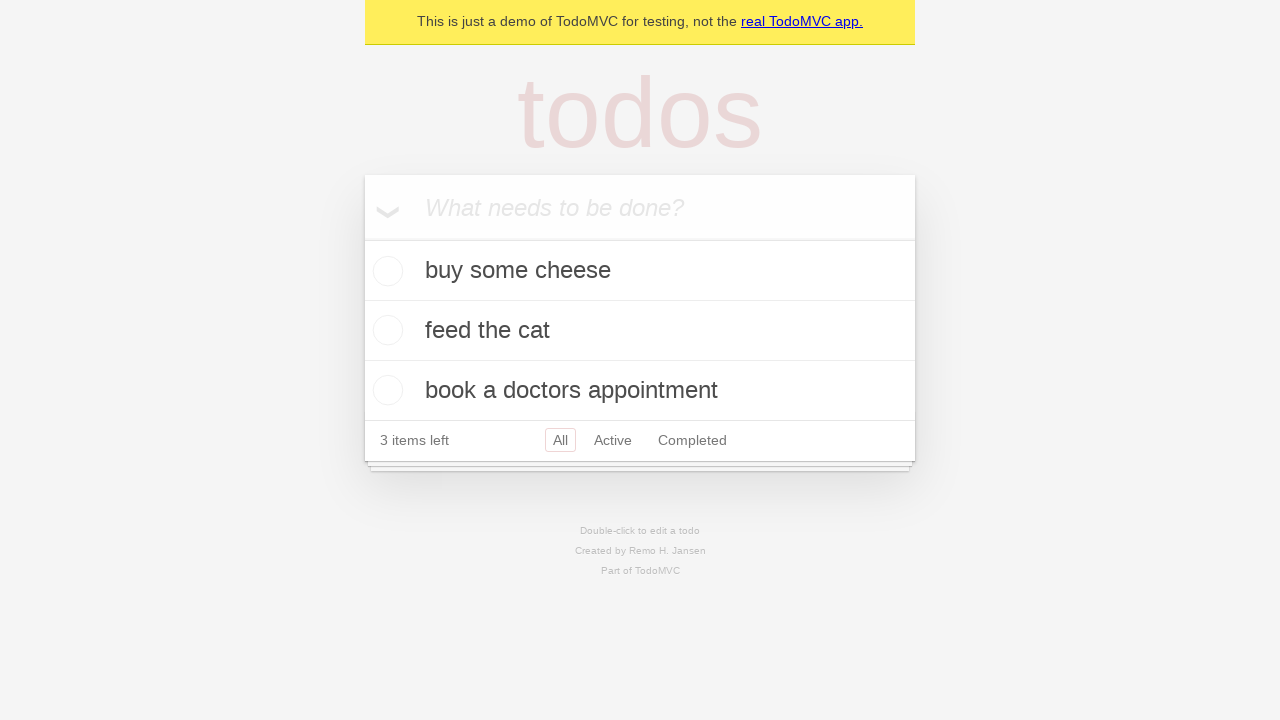

Double-clicked second todo item to enter edit mode at (640, 331) on internal:testid=[data-testid="todo-item"s] >> nth=1
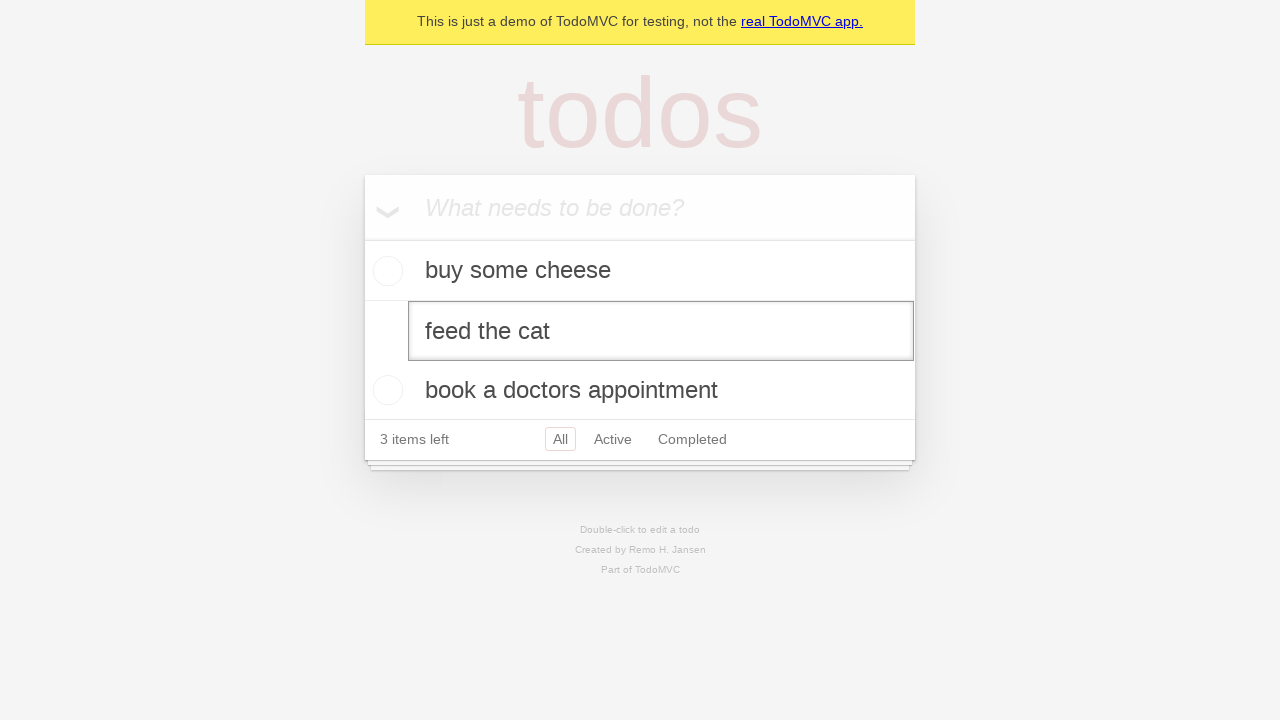

Changed todo text to 'buy some sausages' on internal:testid=[data-testid="todo-item"s] >> nth=1 >> internal:role=textbox[nam
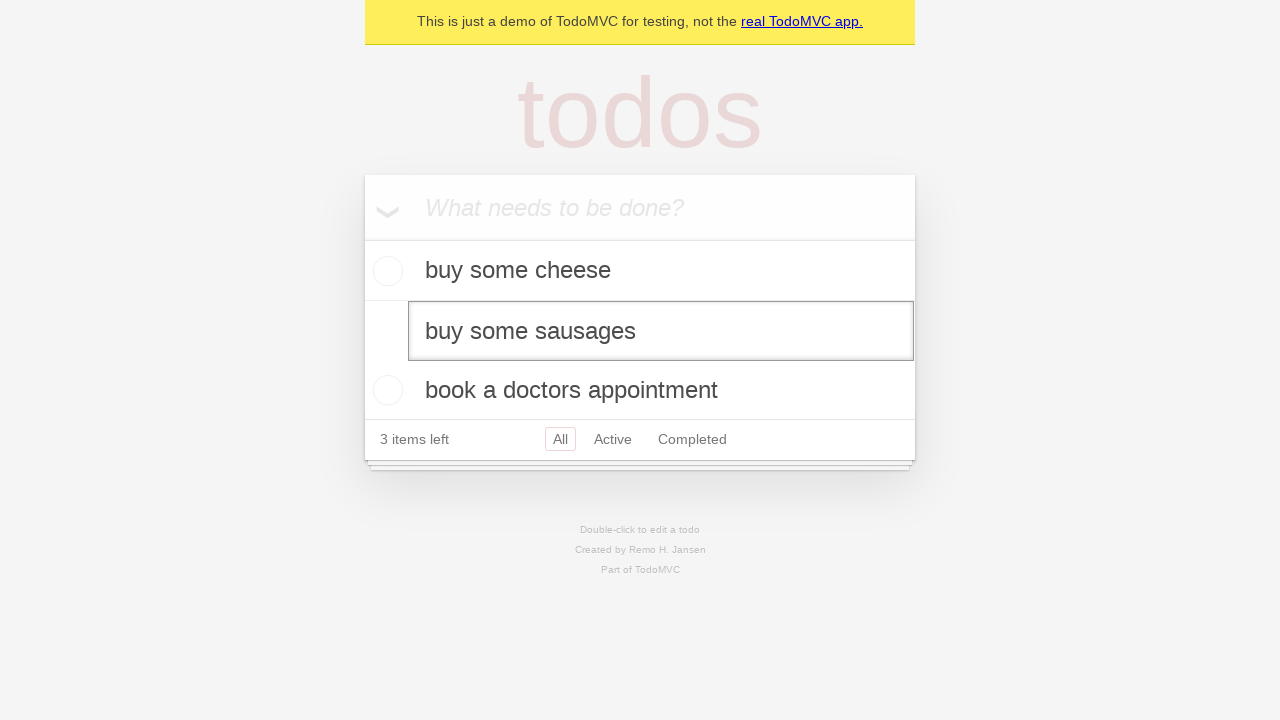

Dispatched blur event to save the edited todo
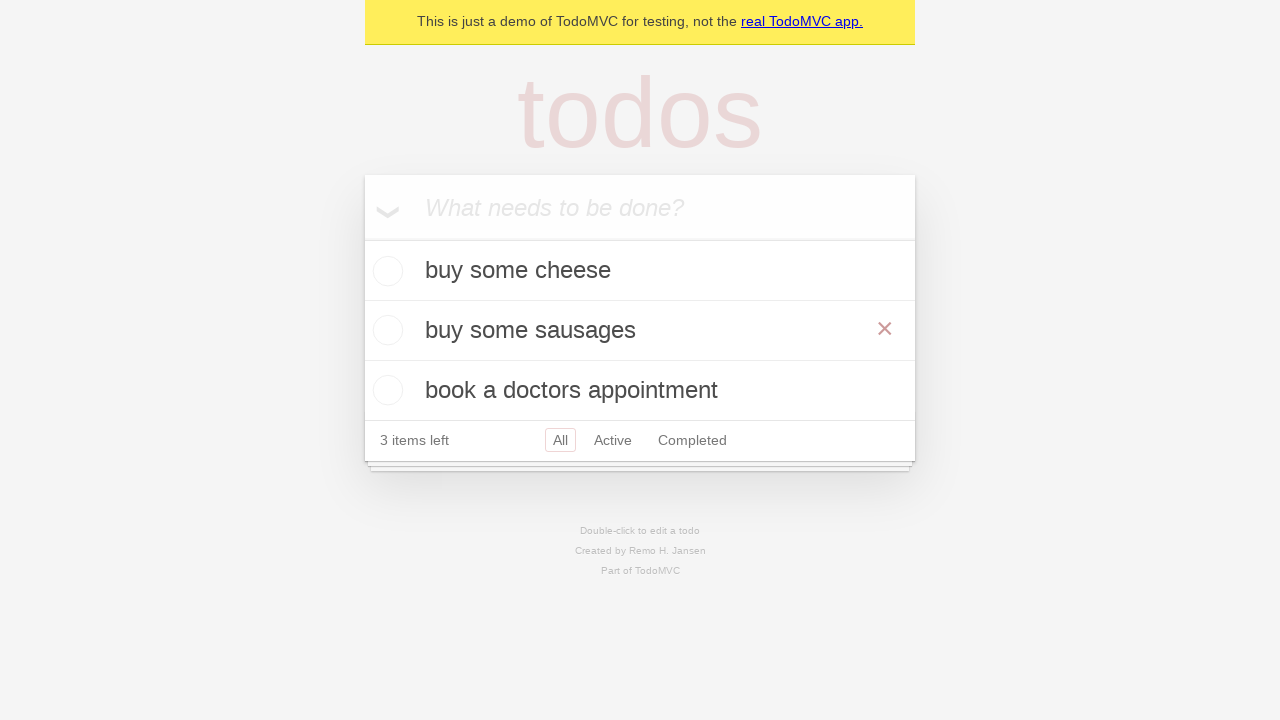

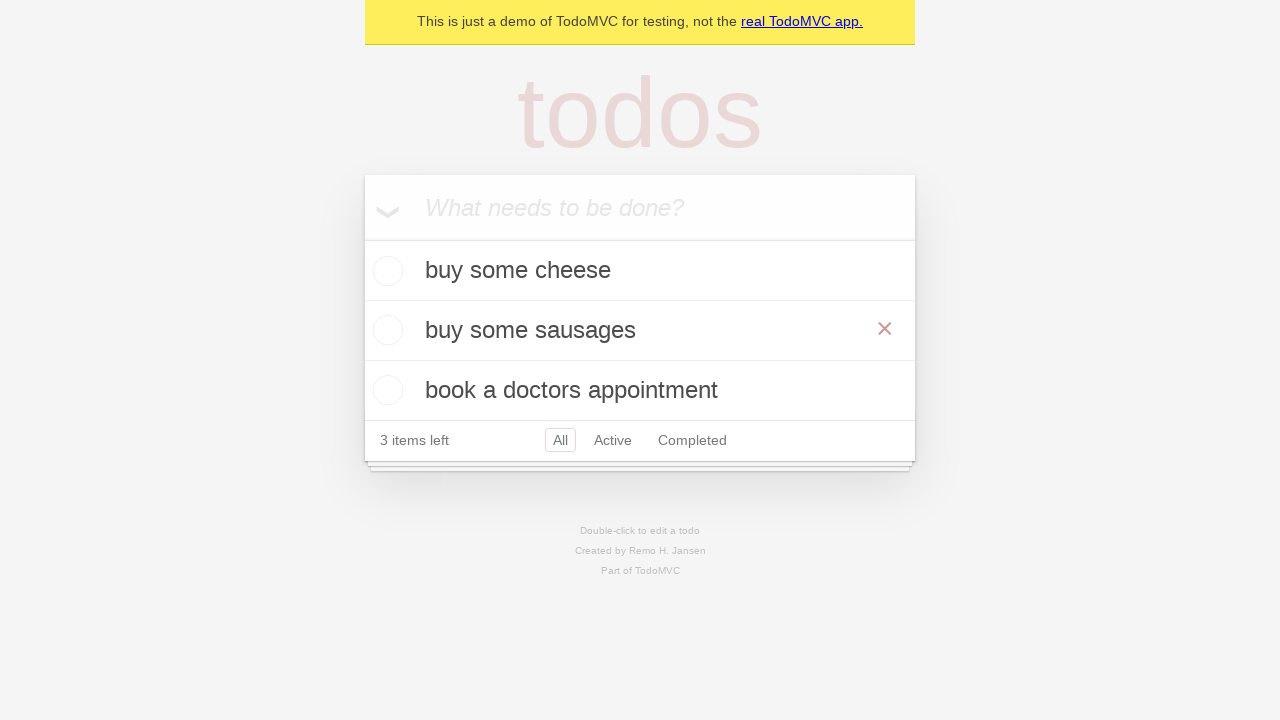